Tests notification message functionality by navigating to the notification page and verifying the notification text.

Starting URL: https://the-internet.herokuapp.com/

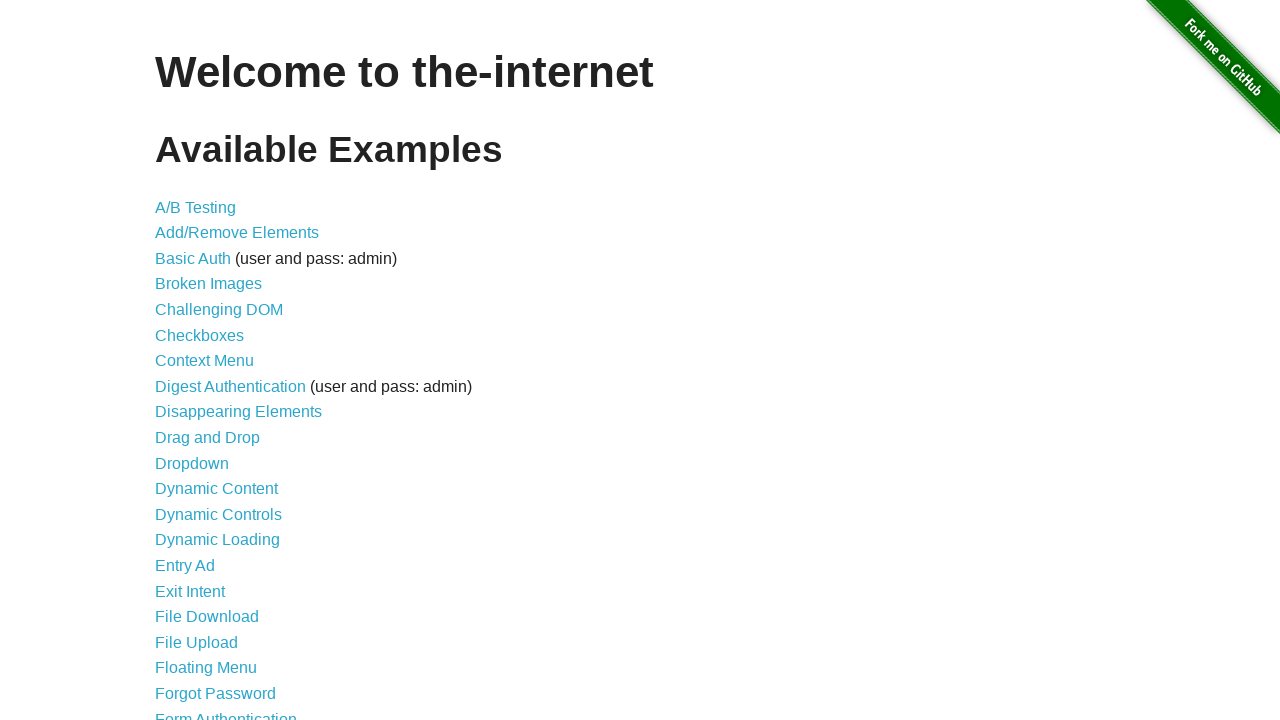

Clicked on Notification Message link at (234, 420) on a[href='/notification_message']
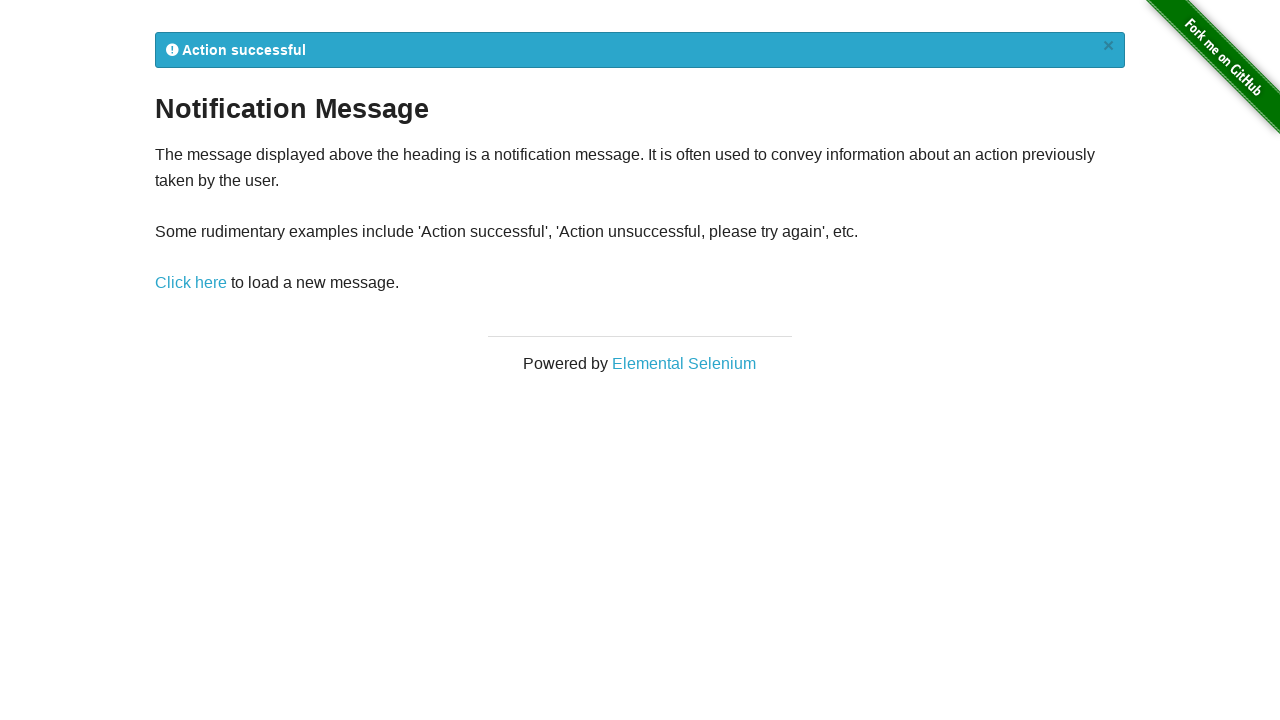

Waited for navigation to notification_message_rendered page
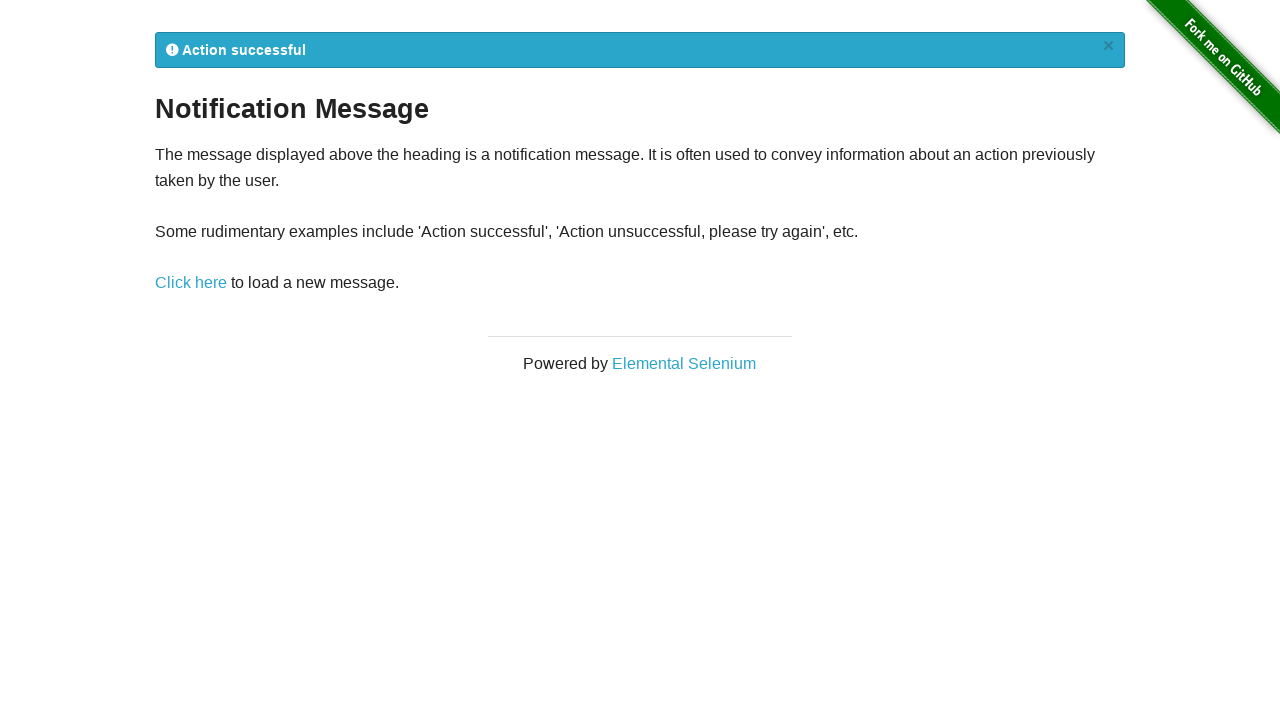

Notification element #flash loaded
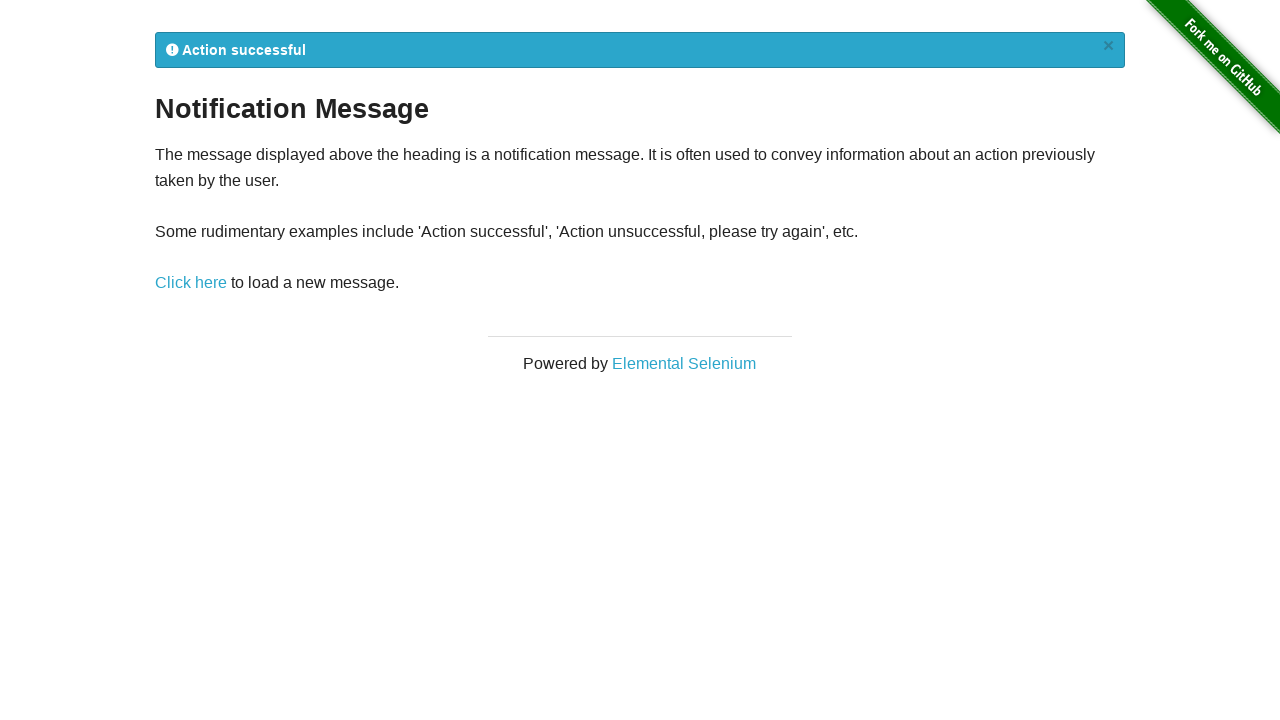

Retrieved notification text: 
            Action successful
            ×
          
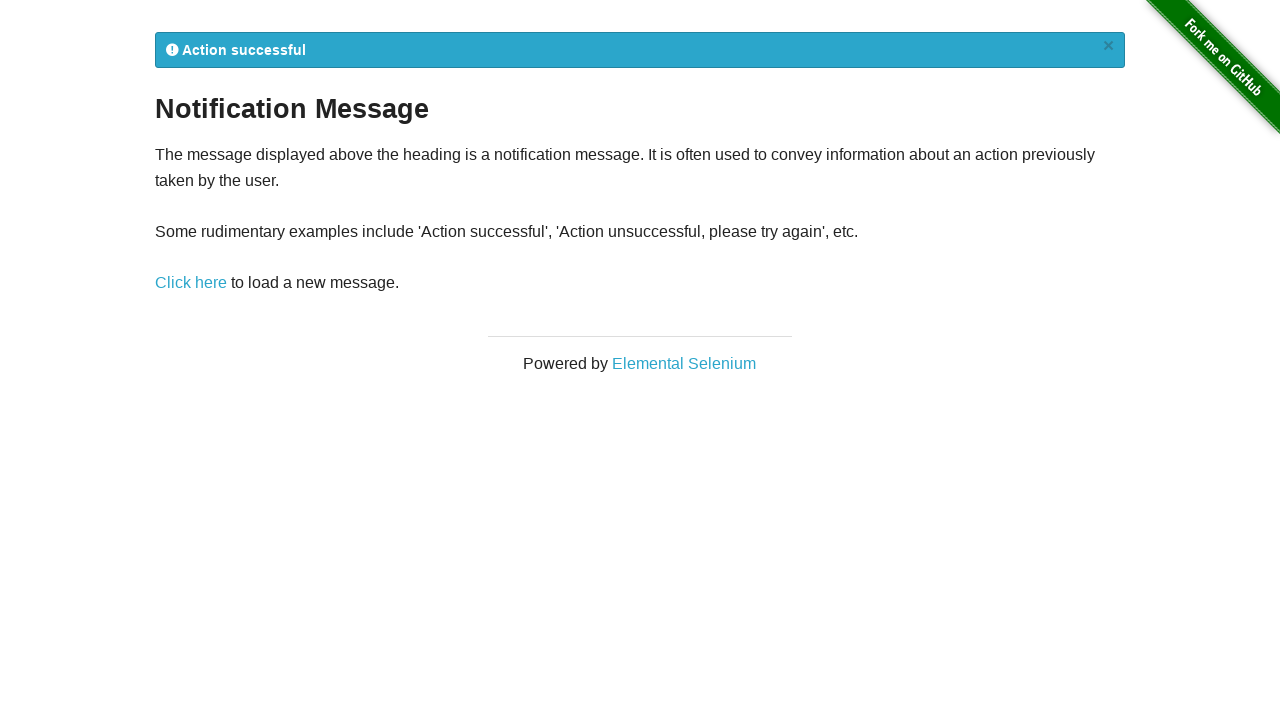

Printed notification text to console
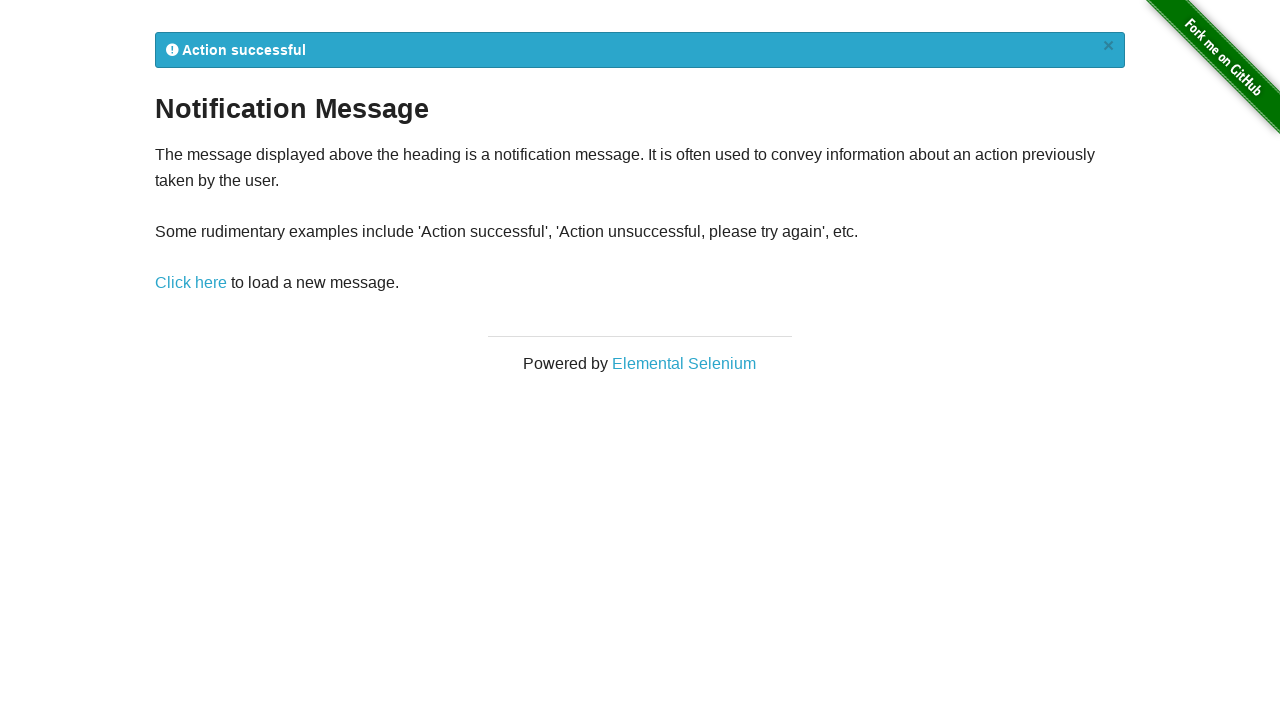

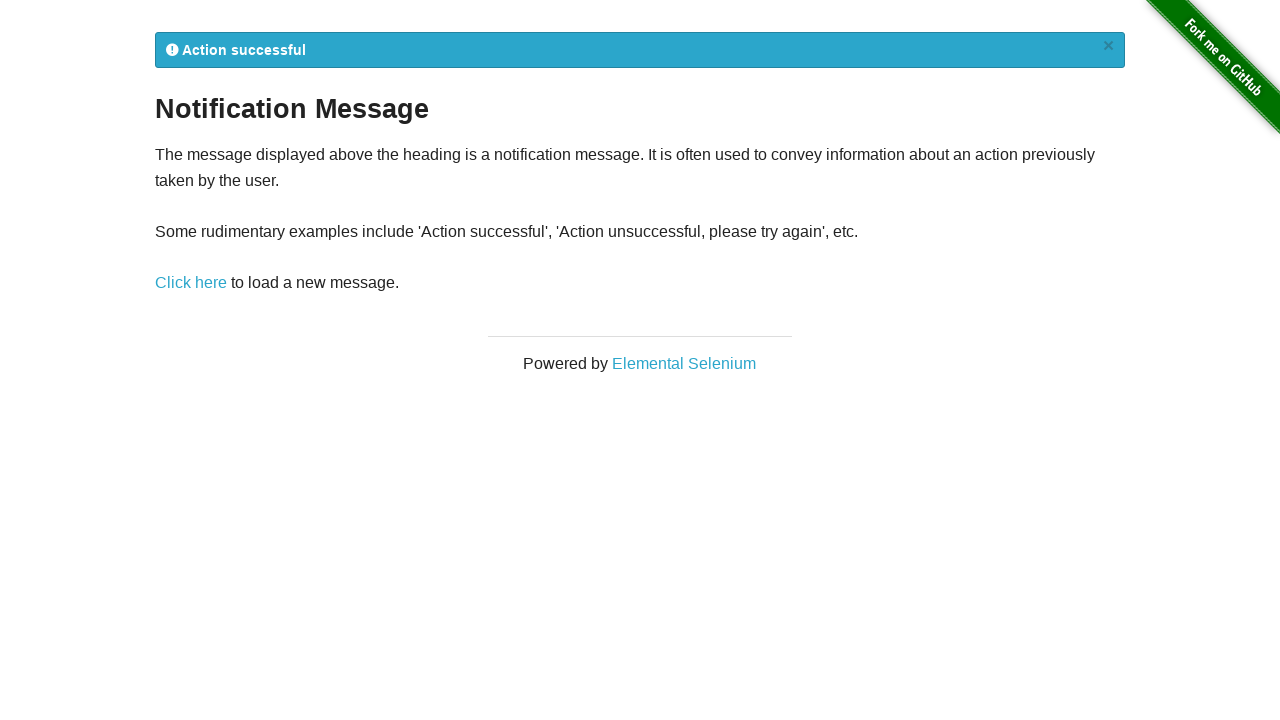